Tests jQuery UI select menu functionality by interacting with multiple dropdown menus including speed, title, file, and number selections

Starting URL: https://jqueryui.com/selectmenu/

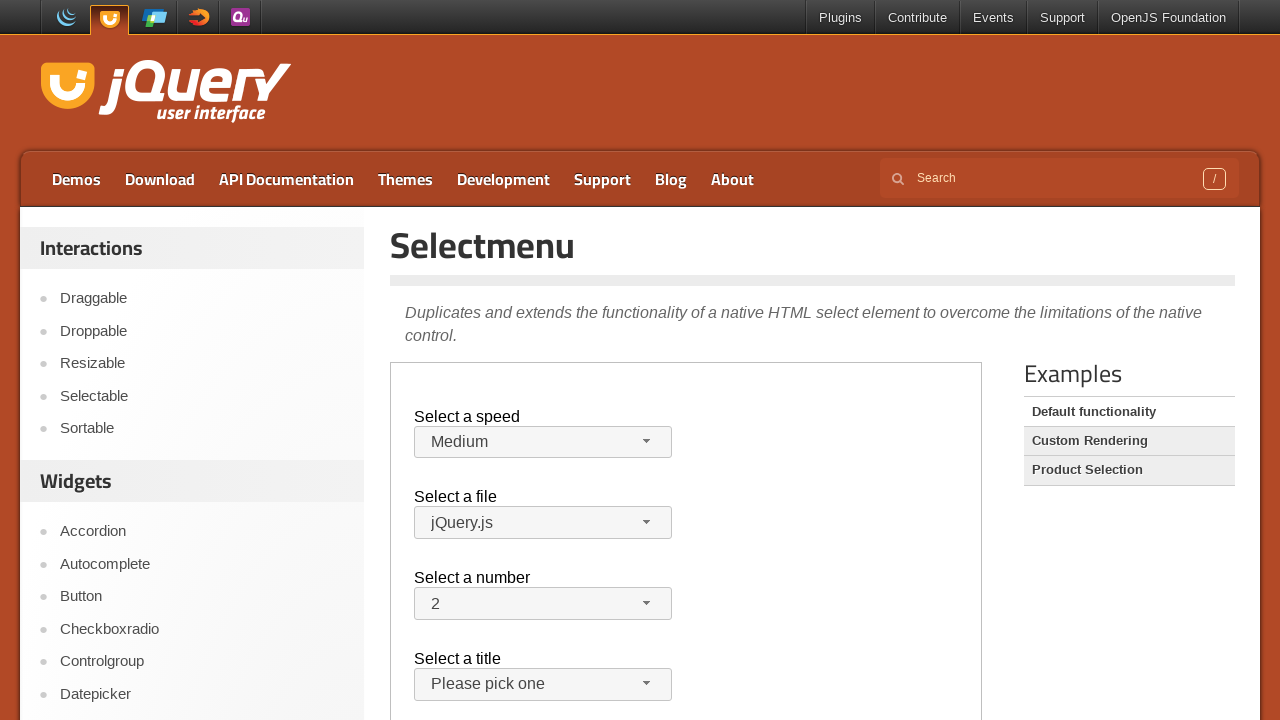

Located demo frame
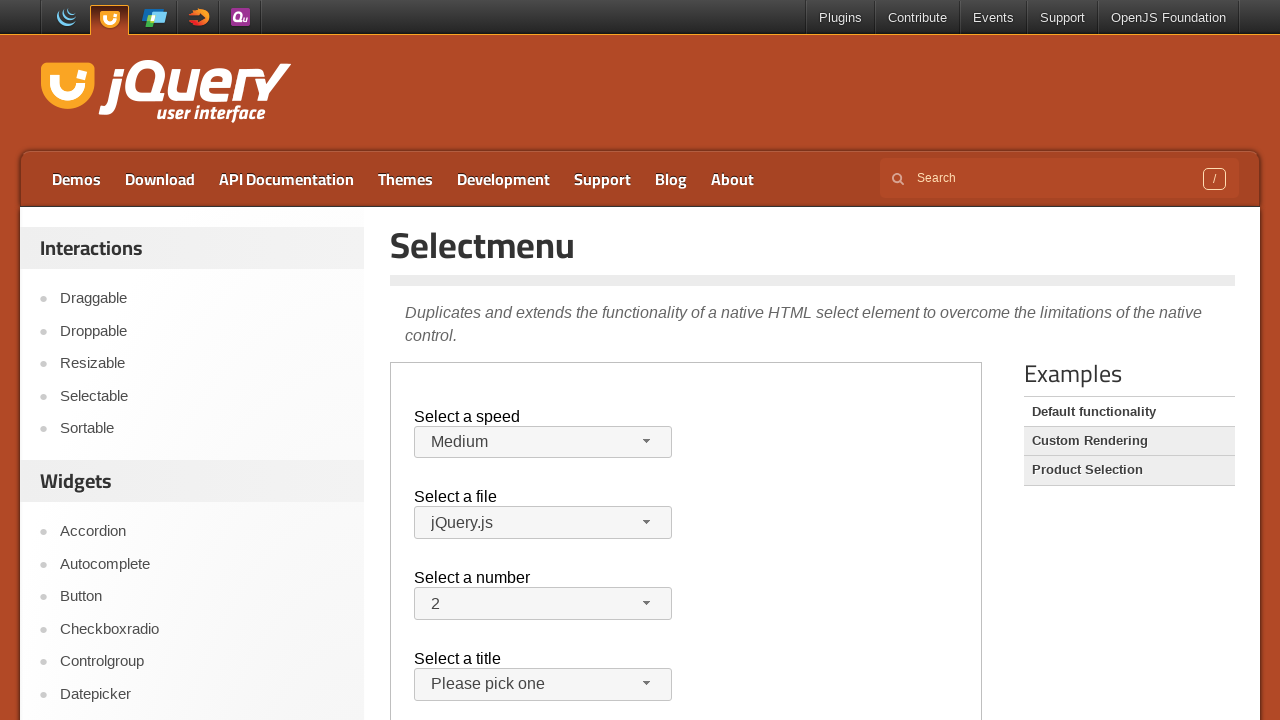

Clicked speed dropdown button at (543, 442) on xpath=//iframe[@class='demo-frame'] >> internal:control=enter-frame >> xpath=//s
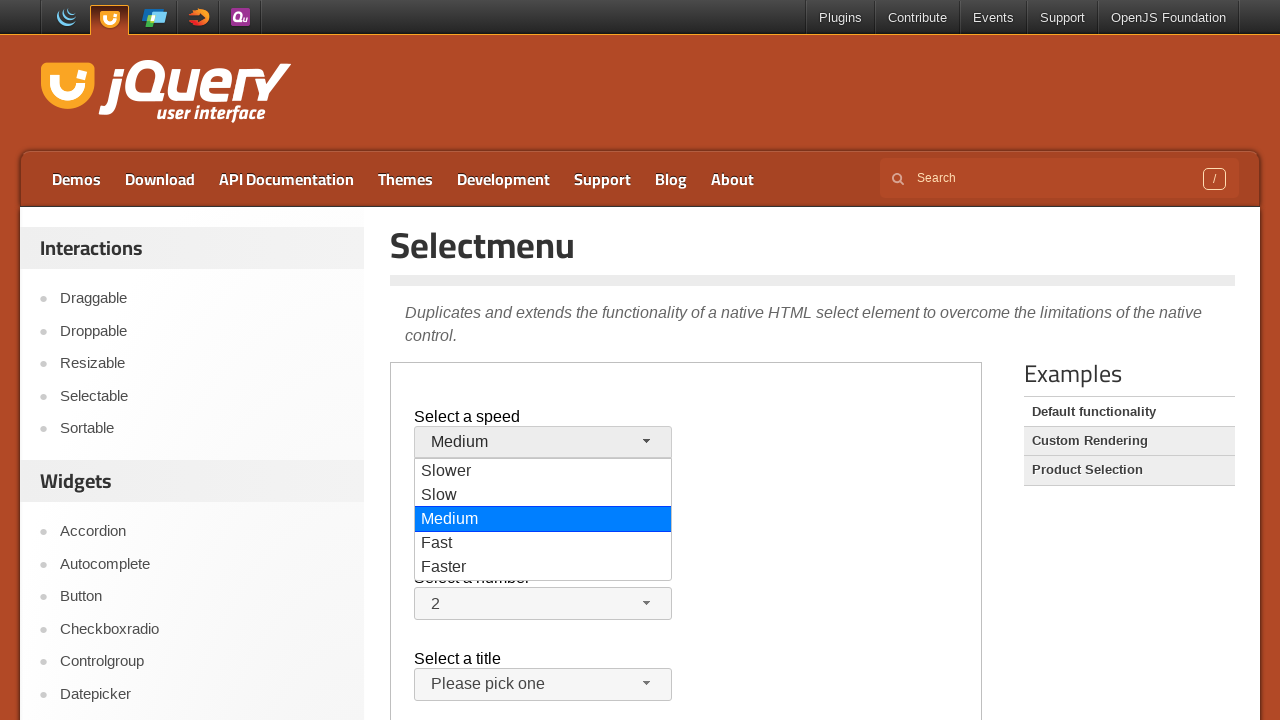

Selected 'Fast' from speed dropdown at (543, 544) on xpath=//iframe[@class='demo-frame'] >> internal:control=enter-frame >> xpath=//d
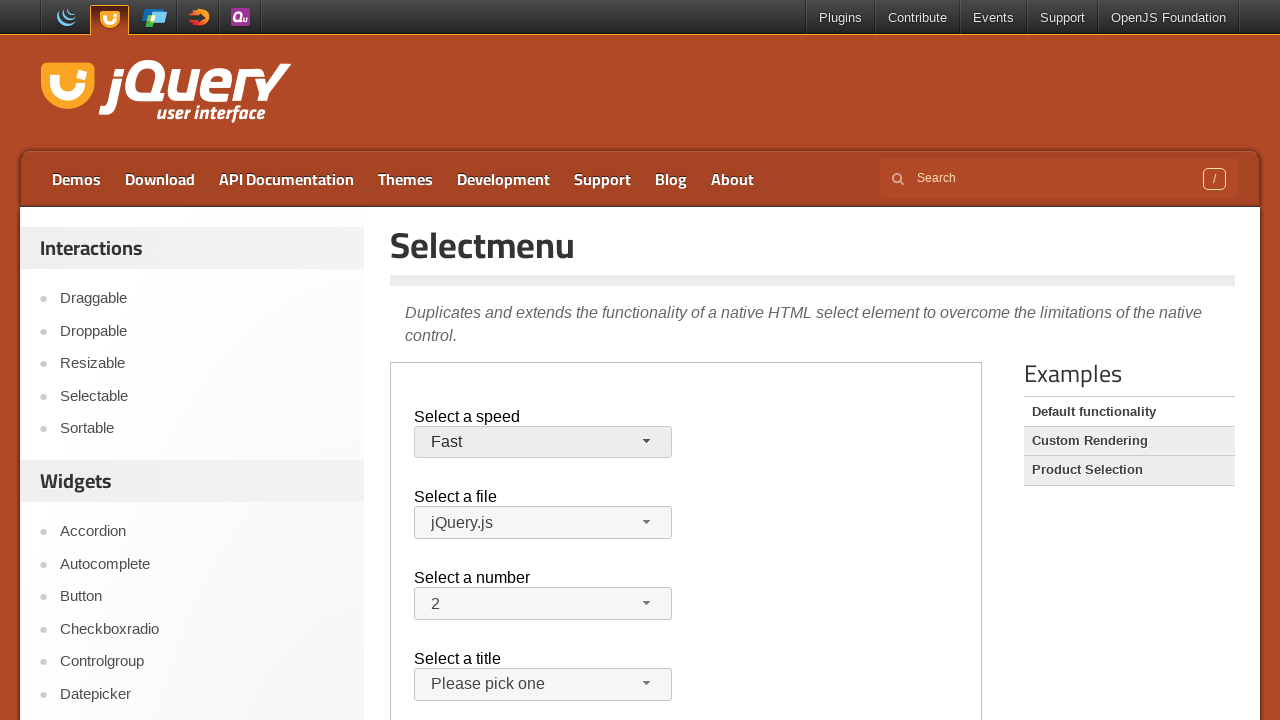

Clicked salutation dropdown button at (543, 685) on xpath=//iframe[@class='demo-frame'] >> internal:control=enter-frame >> xpath=//s
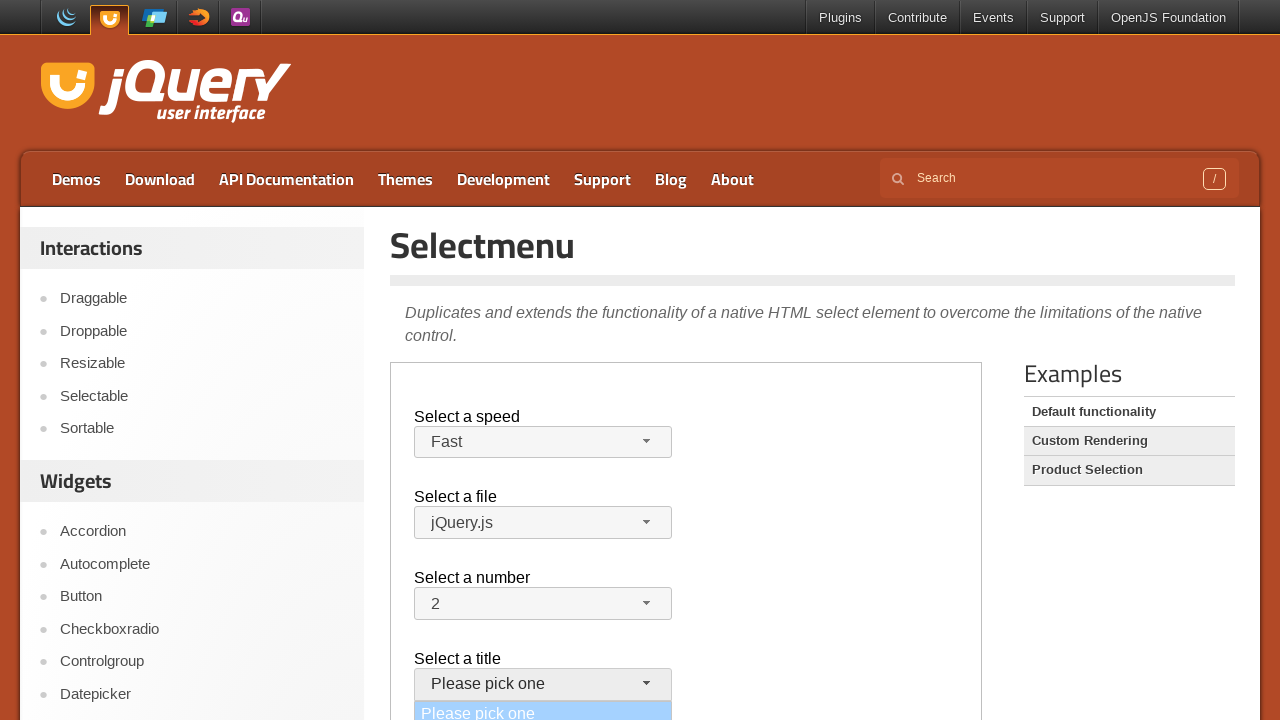

Selected 'Mr.' from salutation dropdown at (543, 360) on xpath=//iframe[@class='demo-frame'] >> internal:control=enter-frame >> xpath=//d
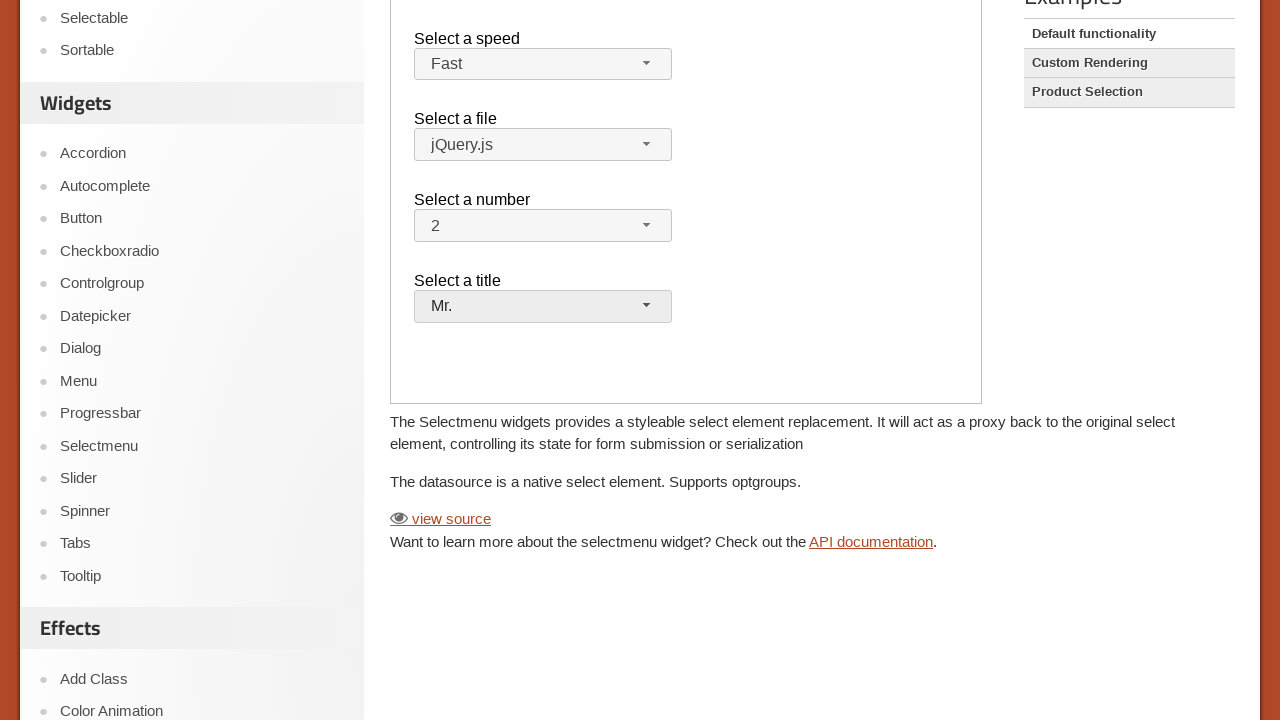

Clicked files dropdown button at (543, 145) on xpath=//iframe[@class='demo-frame'] >> internal:control=enter-frame >> xpath=//s
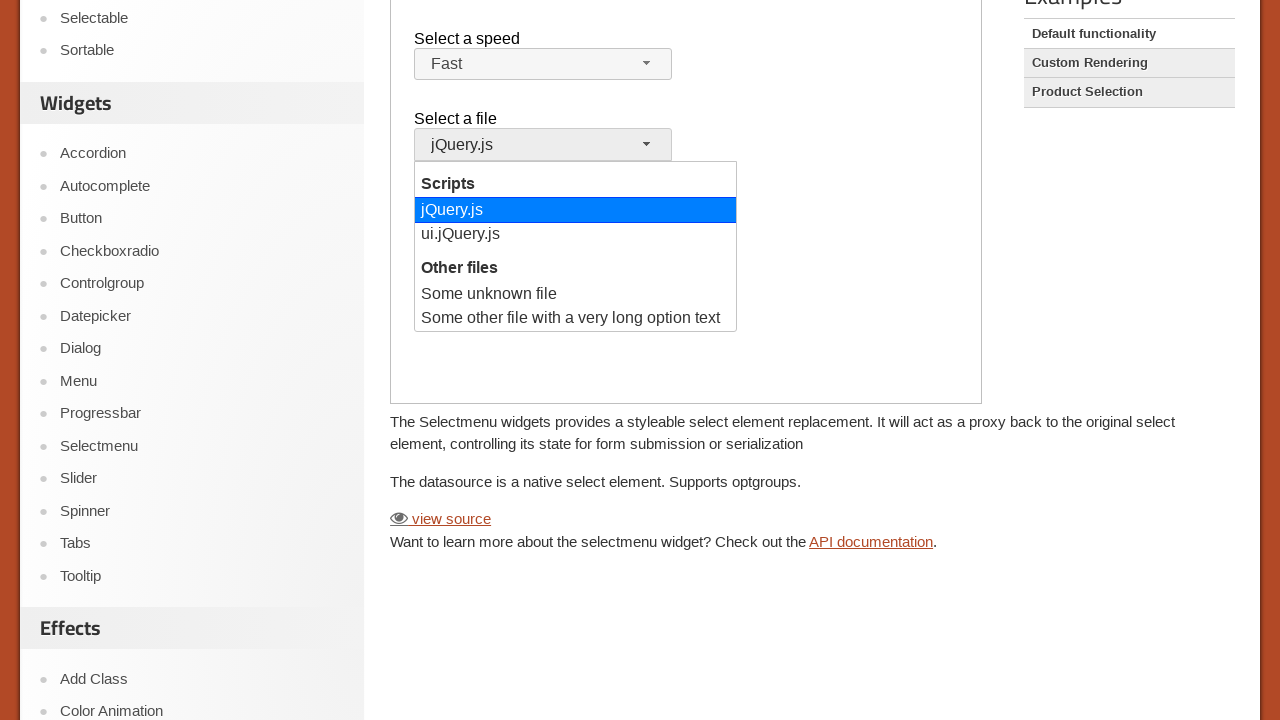

Selected 'ui.jQuery.js' from files dropdown at (576, 235) on xpath=//iframe[@class='demo-frame'] >> internal:control=enter-frame >> xpath=//d
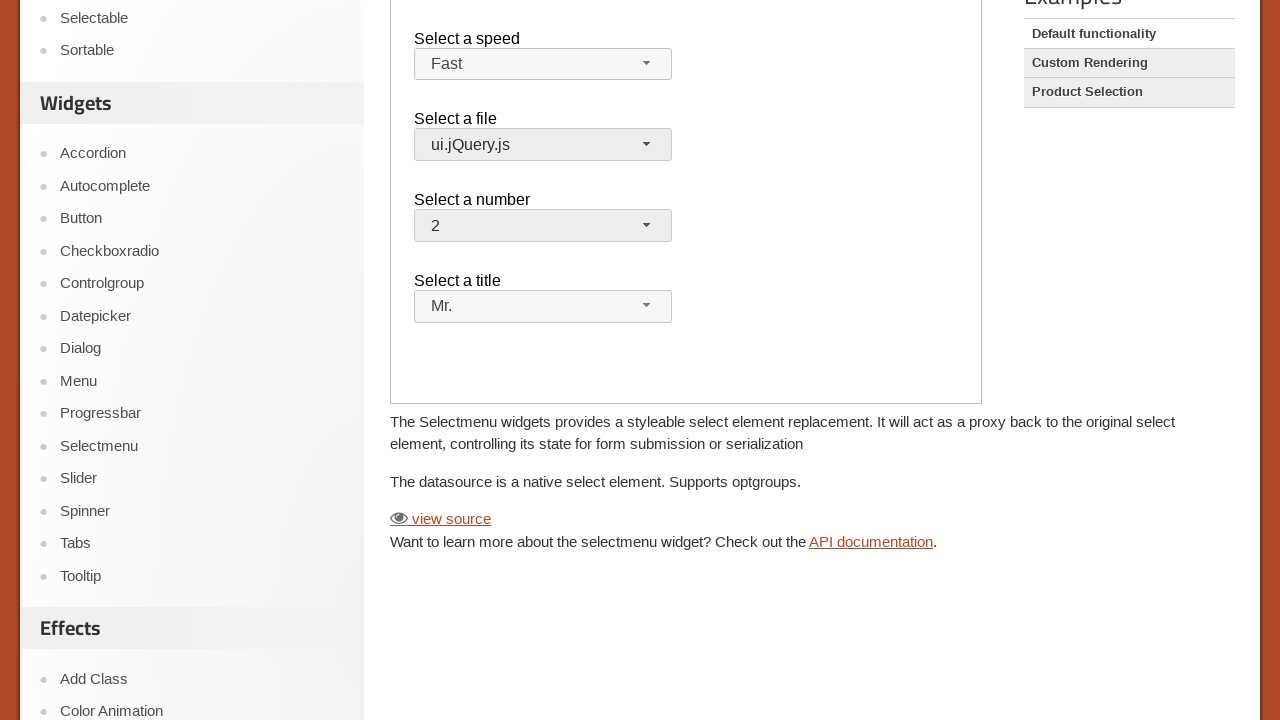

Clicked number dropdown button at (543, 226) on xpath=//iframe[@class='demo-frame'] >> internal:control=enter-frame >> #number-b
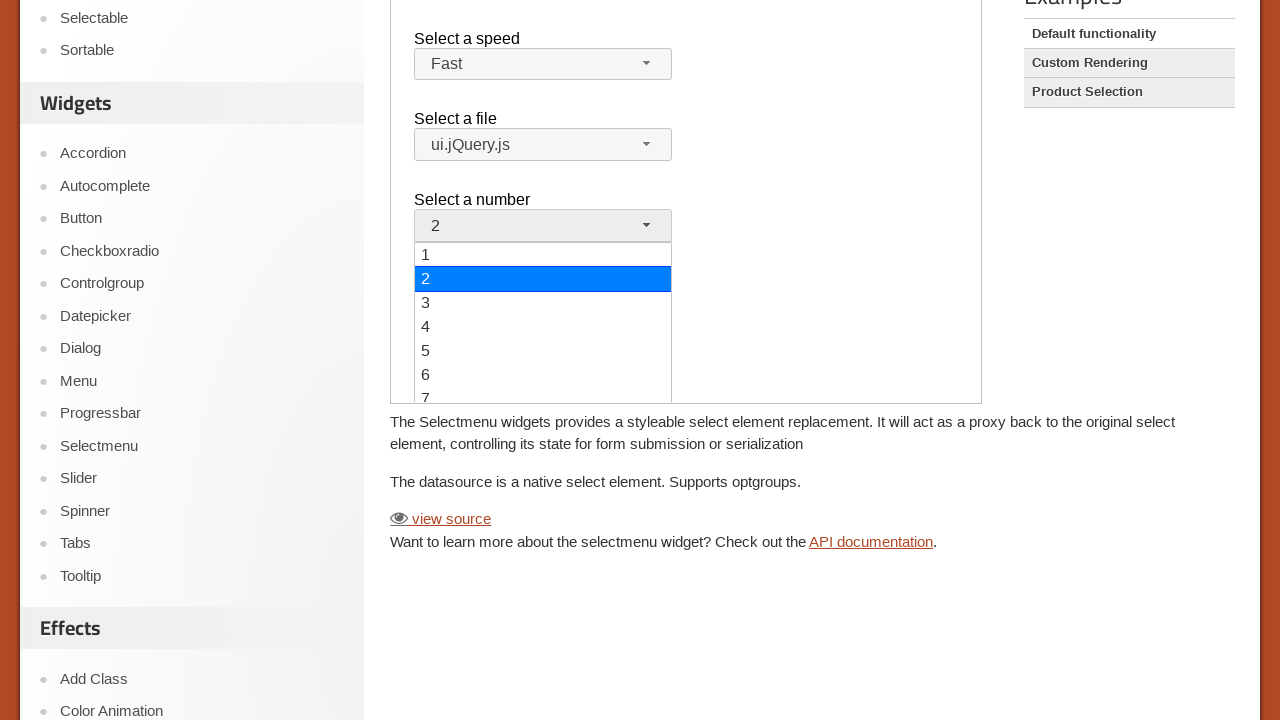

Pressed ArrowDown key to navigate number dropdown
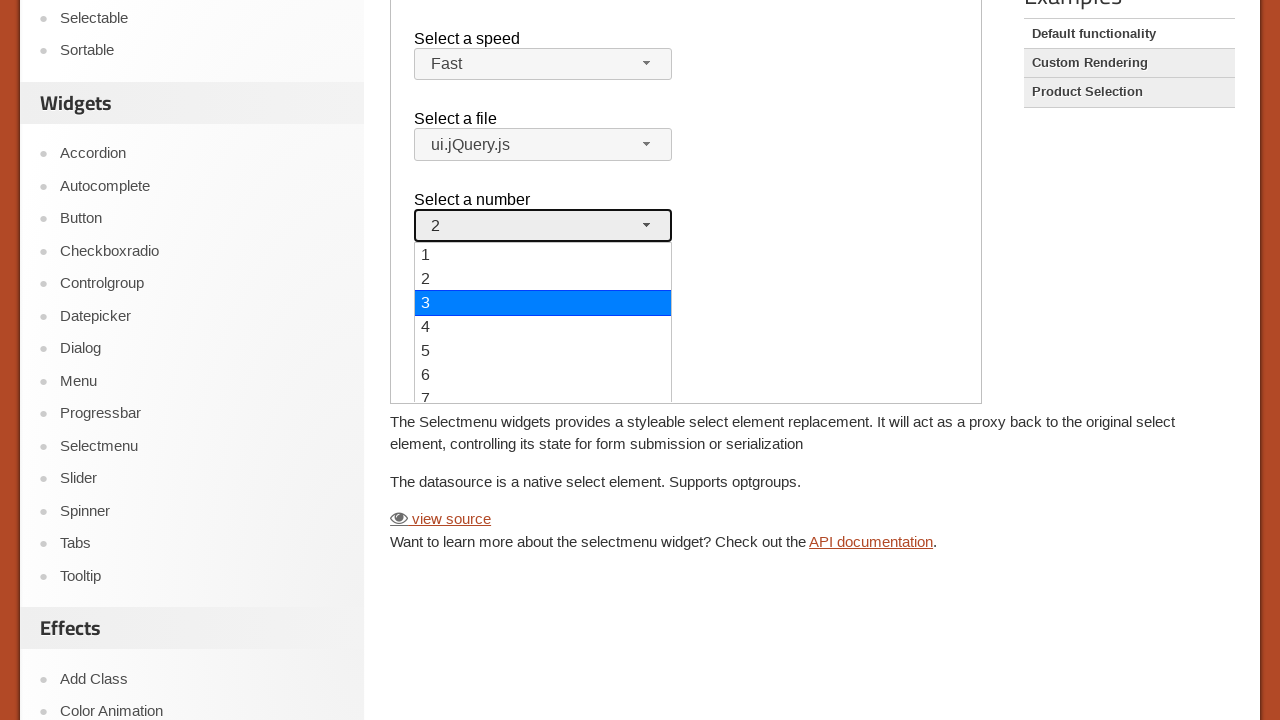

Pressed ArrowDown key again to navigate number dropdown
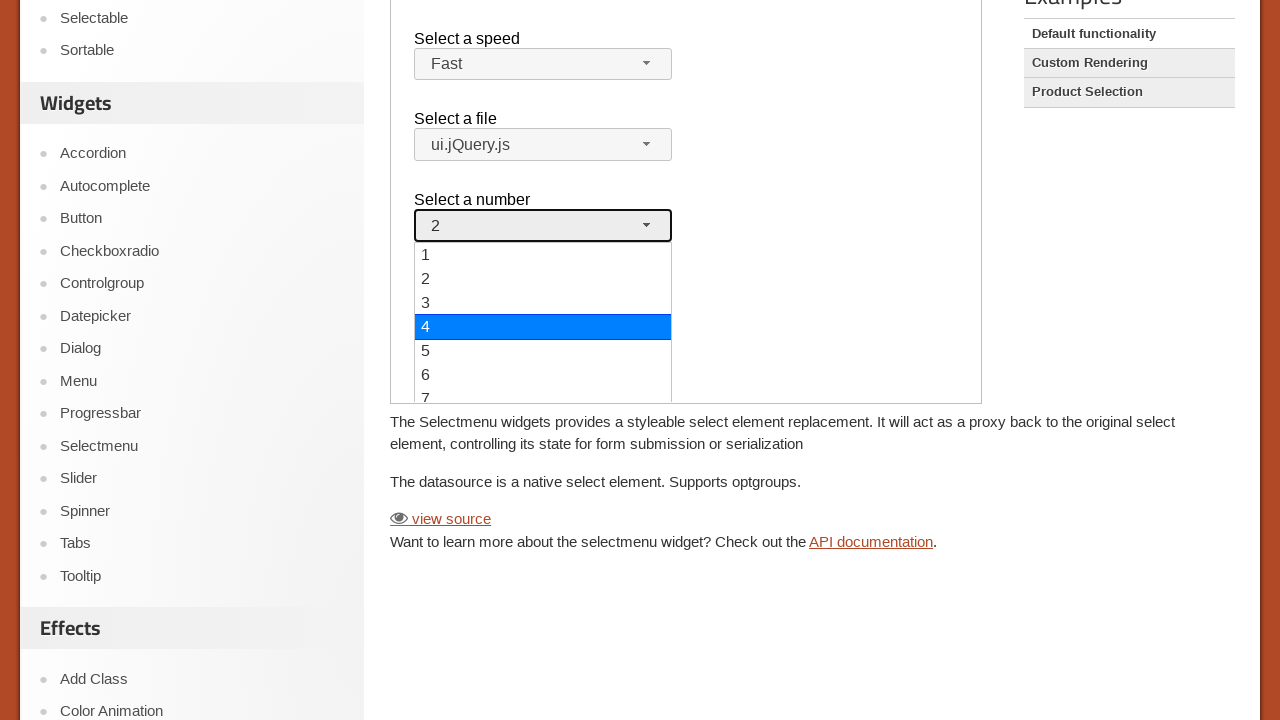

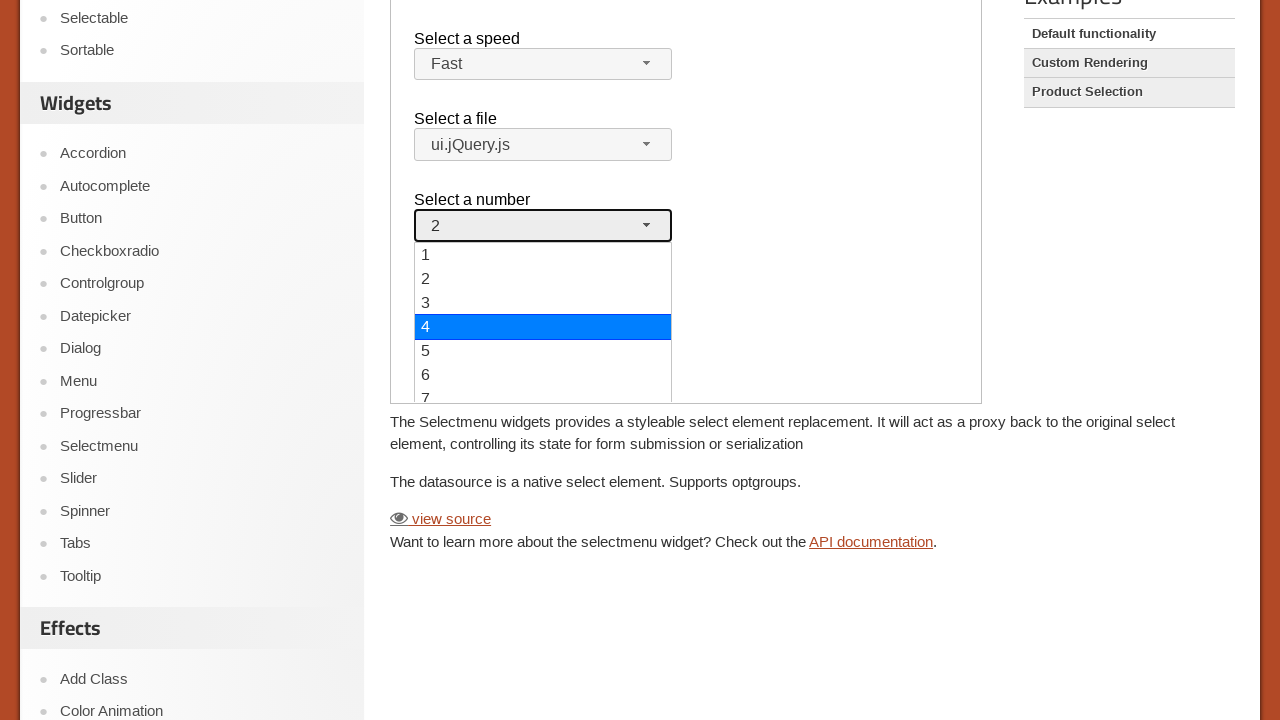